Navigates to the OrangeHRM demo site and maximizes the browser window to verify the page loads correctly

Starting URL: https://opensource-demo.orangehrmlive.com/

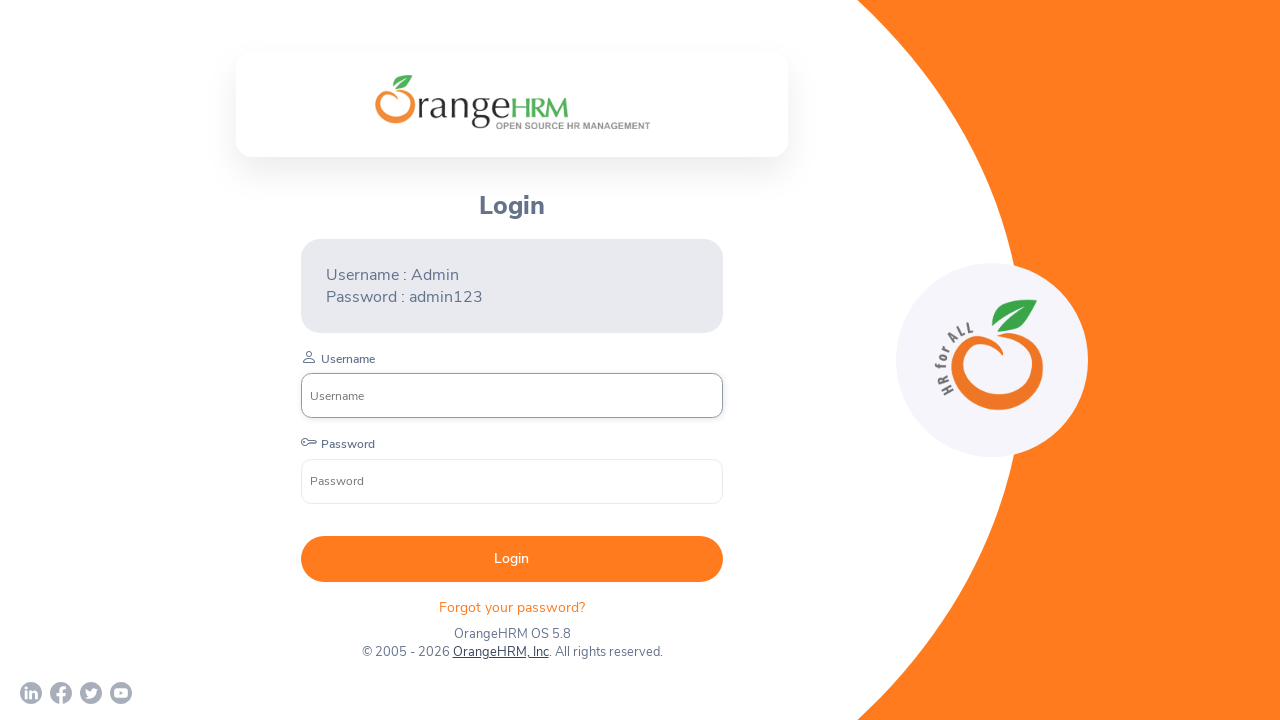

Set viewport size to 1920x1080
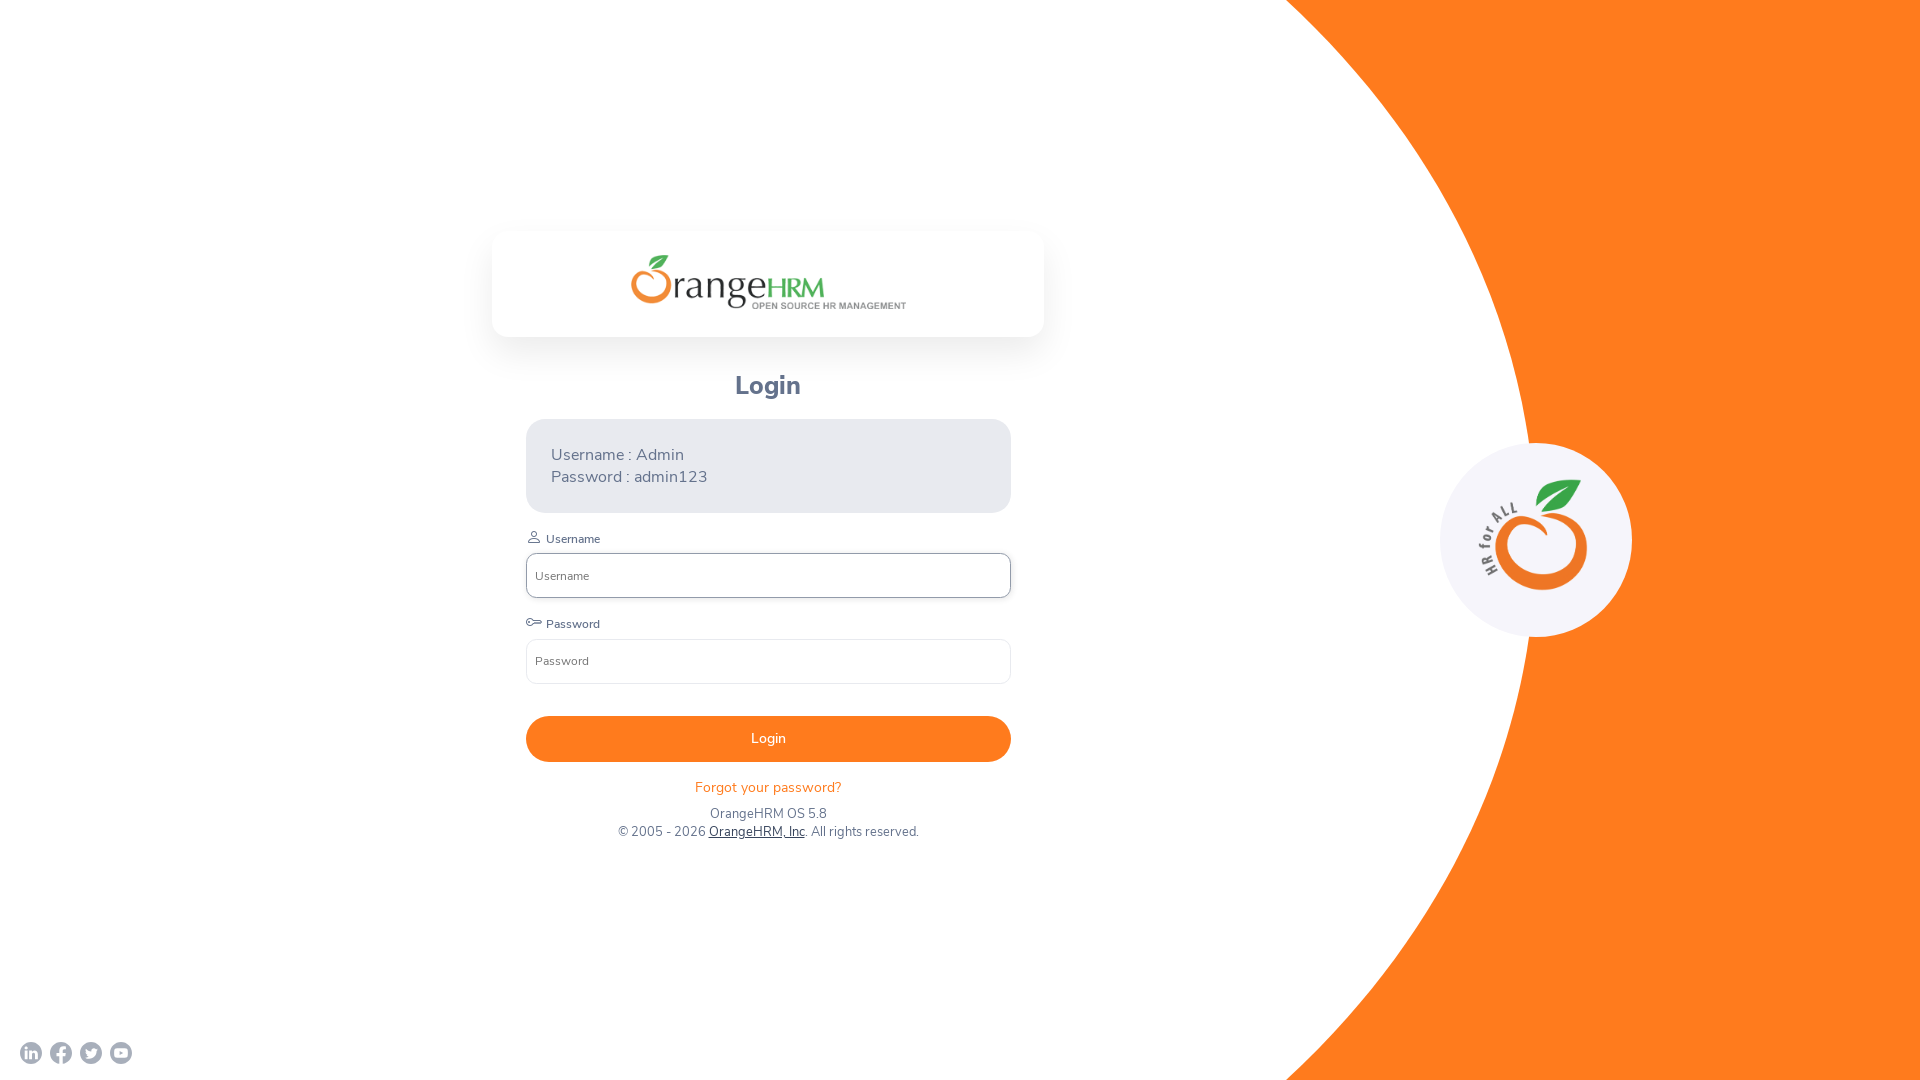

Waited for page to reach networkidle state
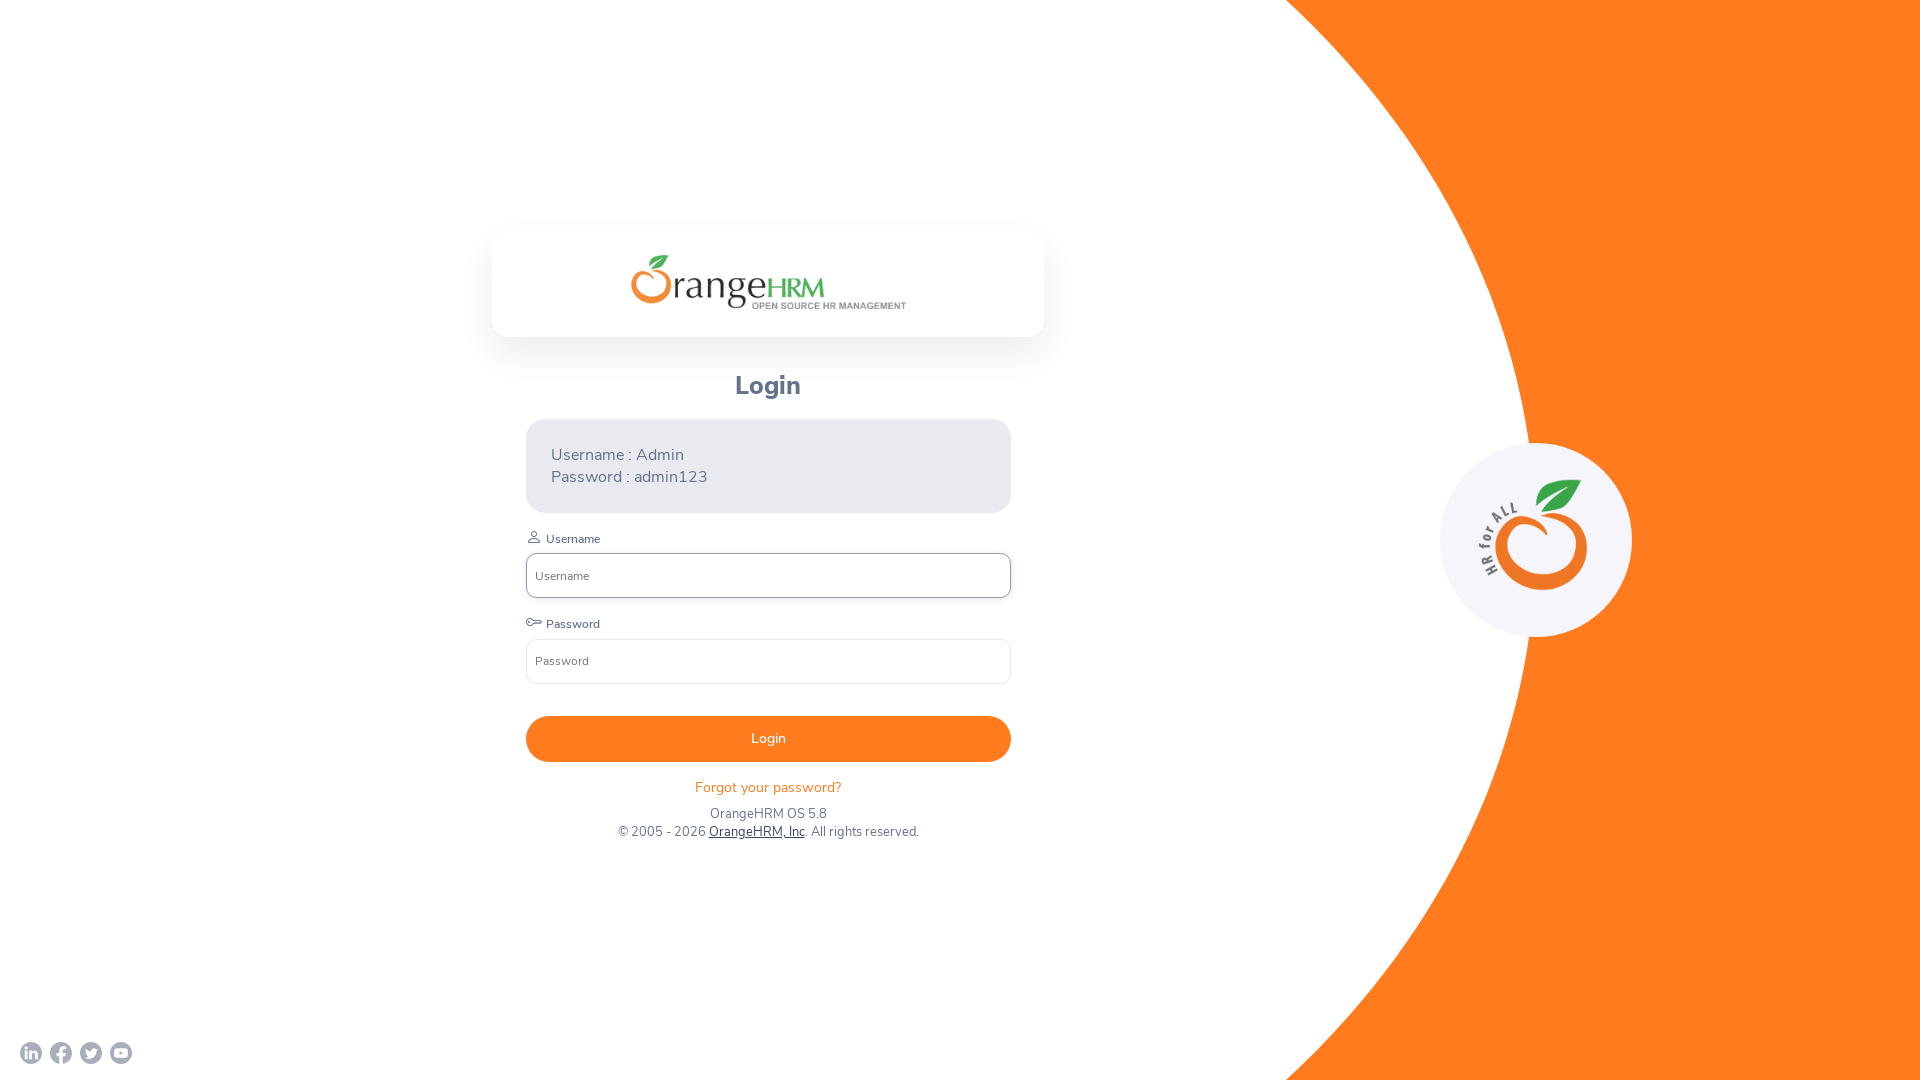

Username input field is visible - page loaded successfully
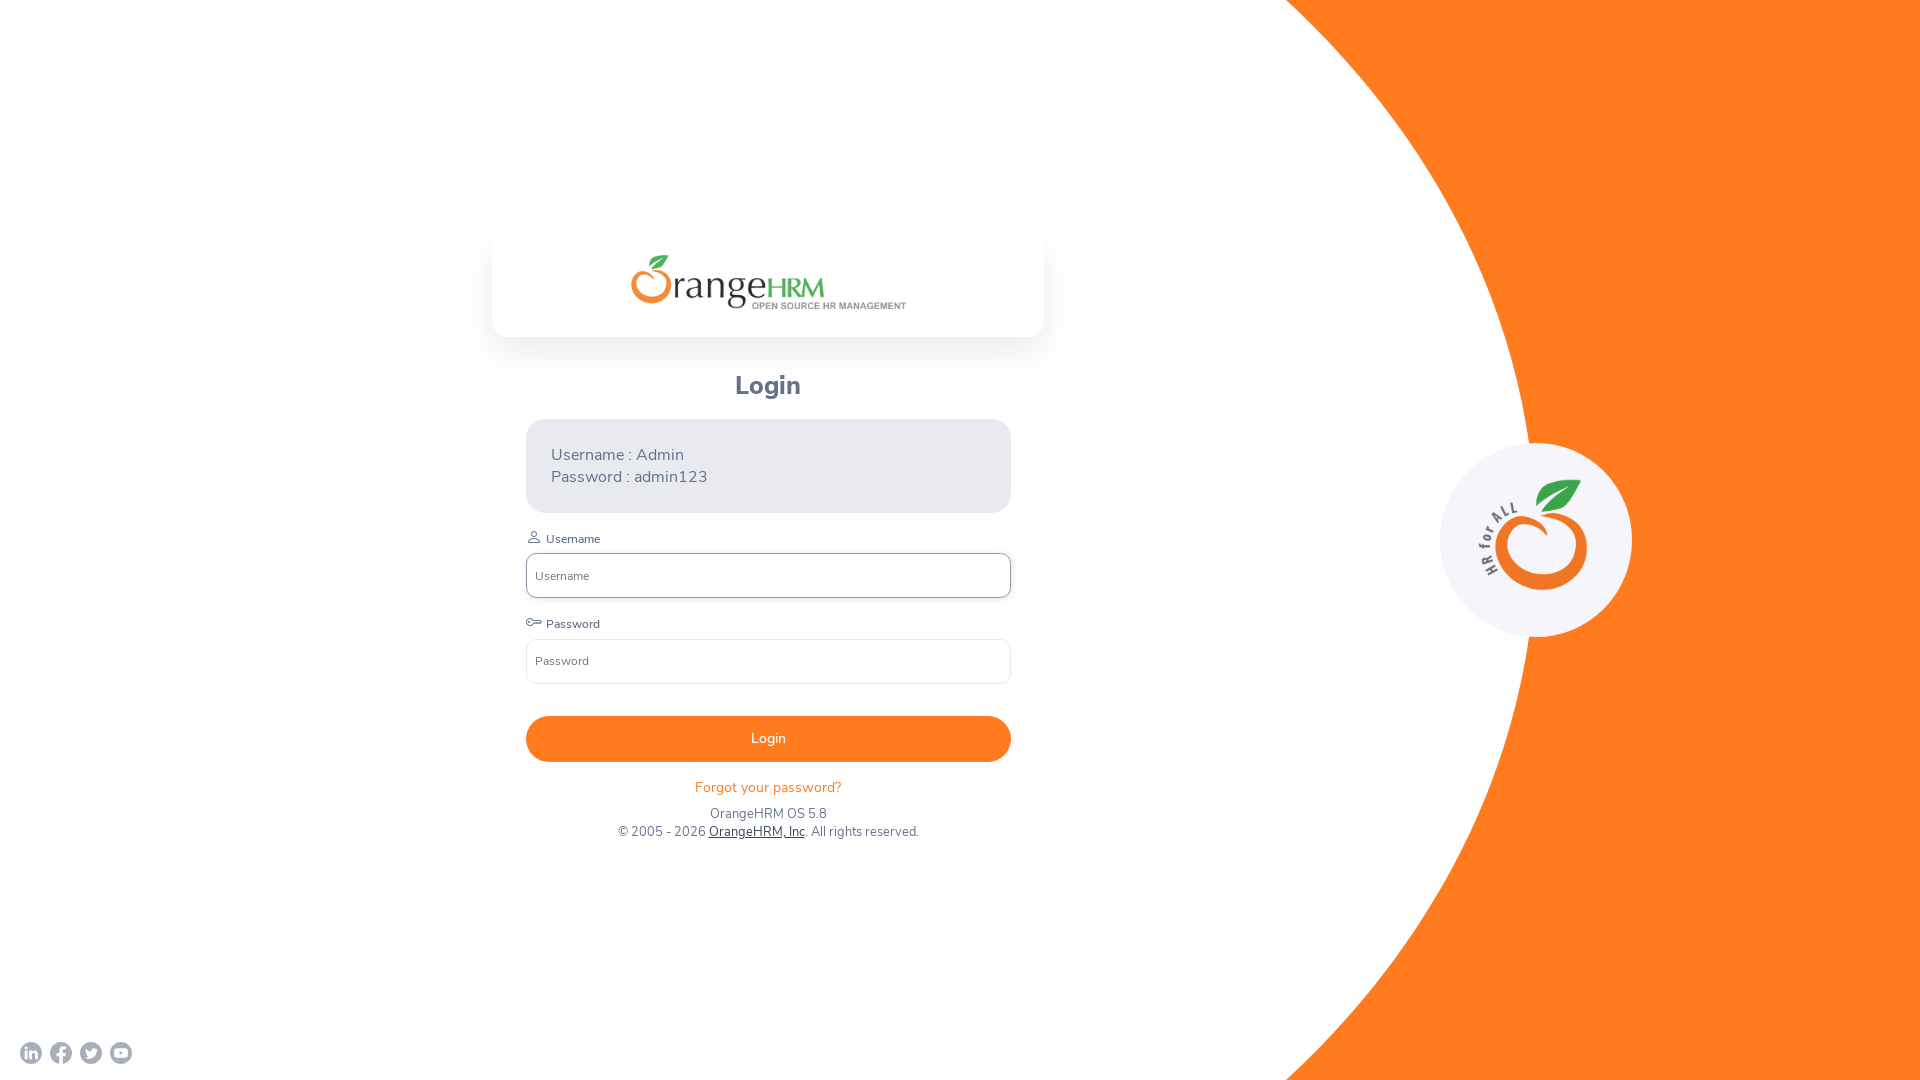

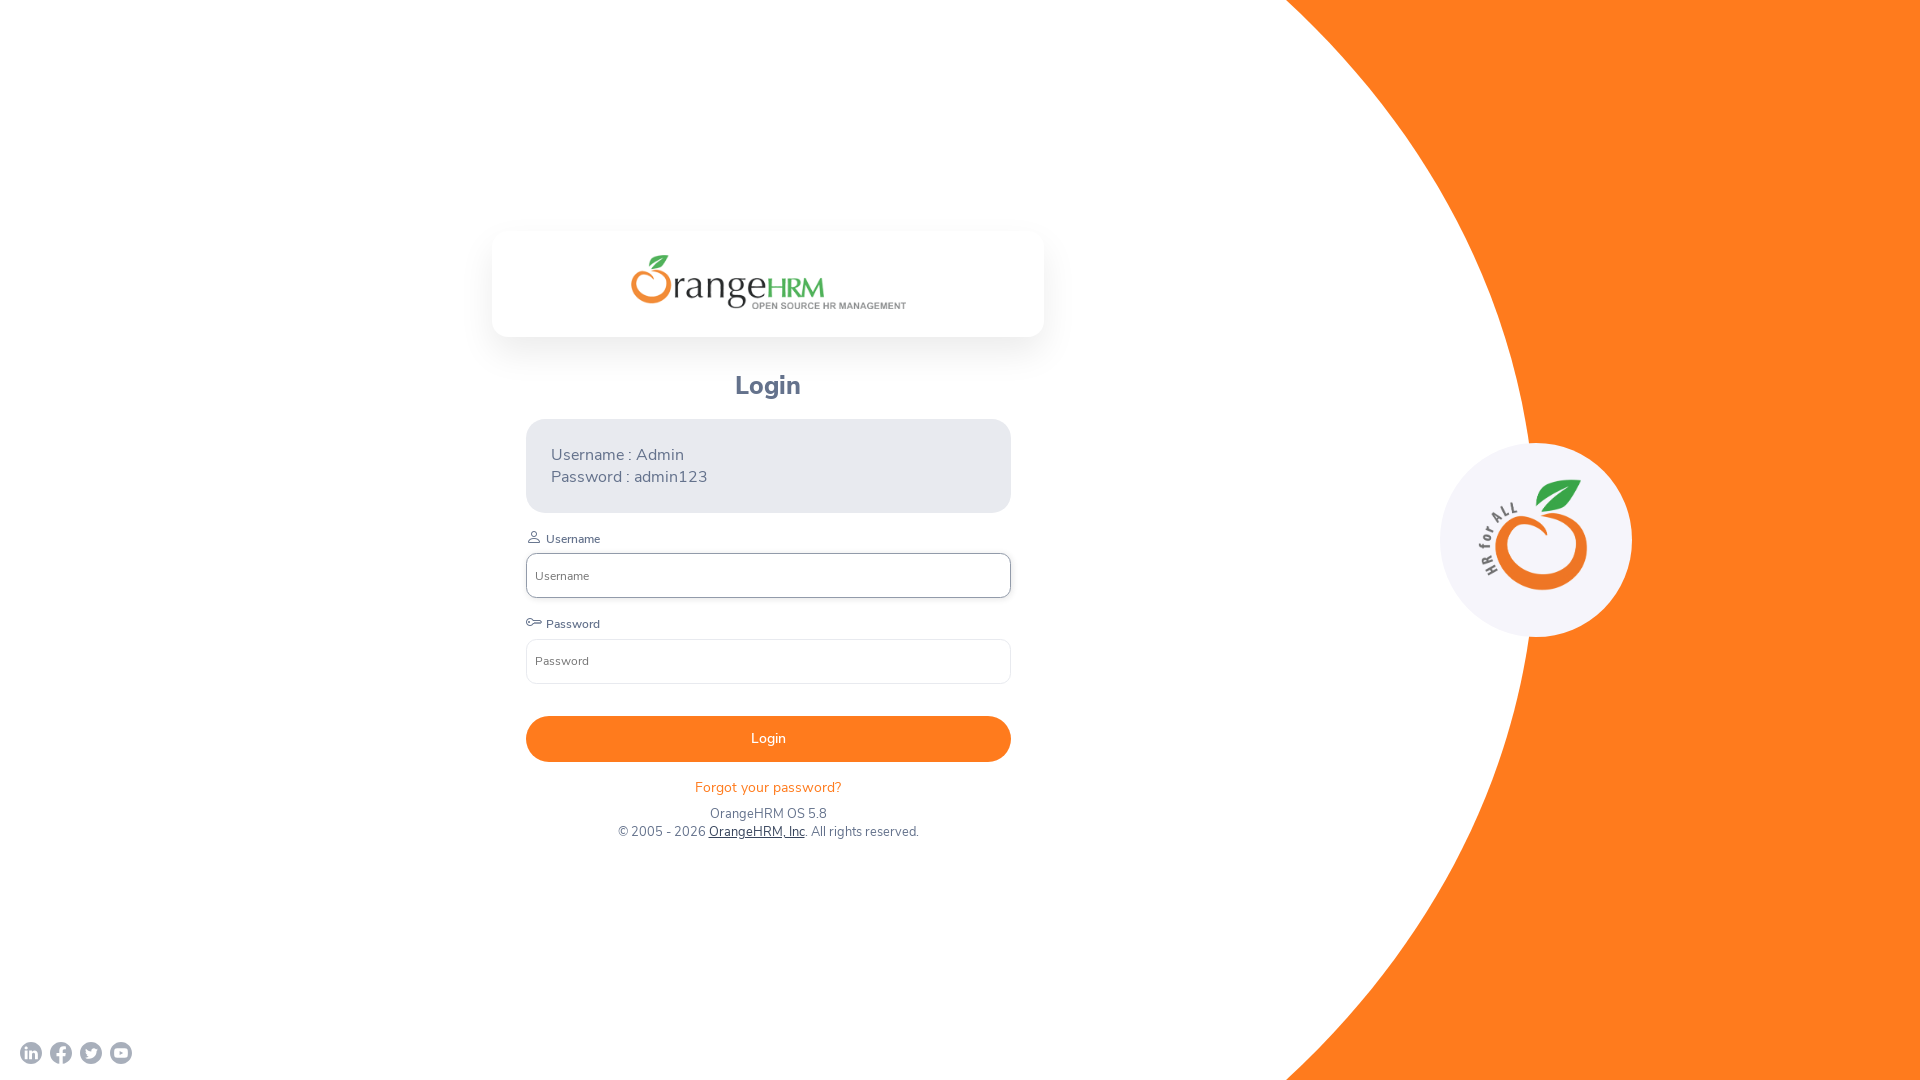